Tests jQuery dropdown tree functionality by clicking on an input box and selecting multiple options from the expanded dropdown menu

Starting URL: https://www.jqueryscript.net/demo/Drop-Down-Combo-Tree/

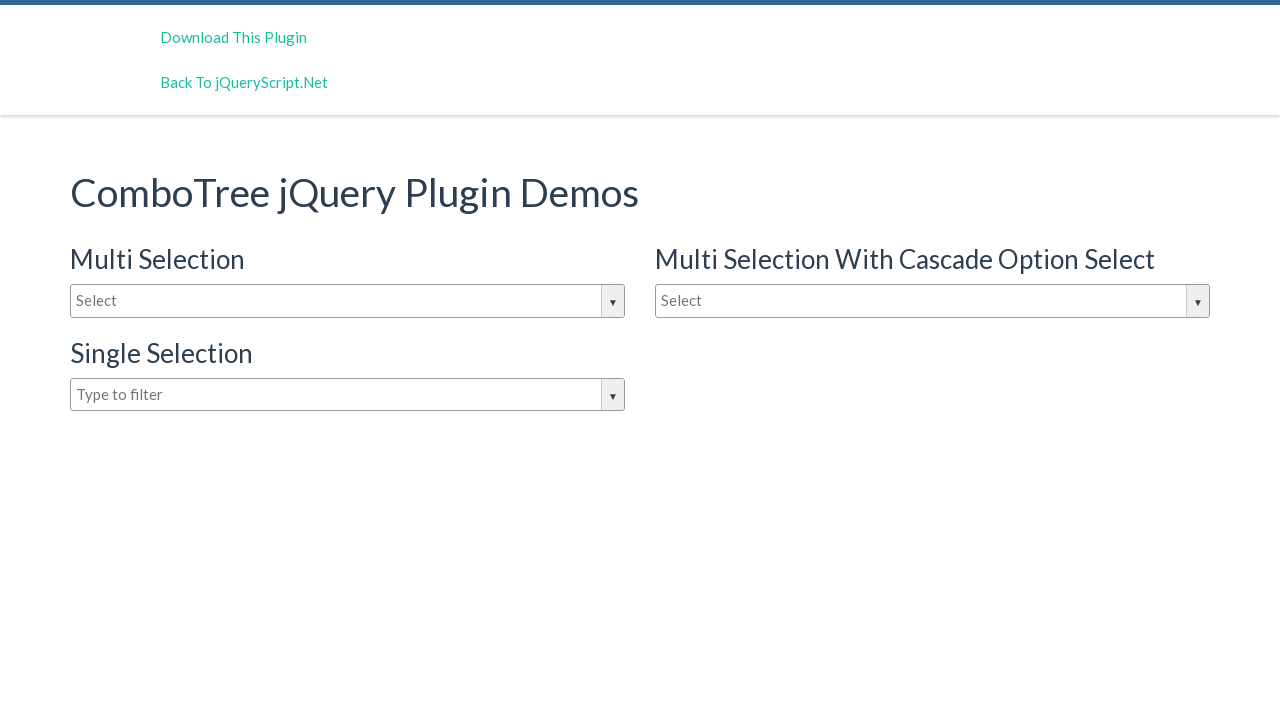

Clicked input box to open dropdown menu at (348, 301) on #justAnInputBox
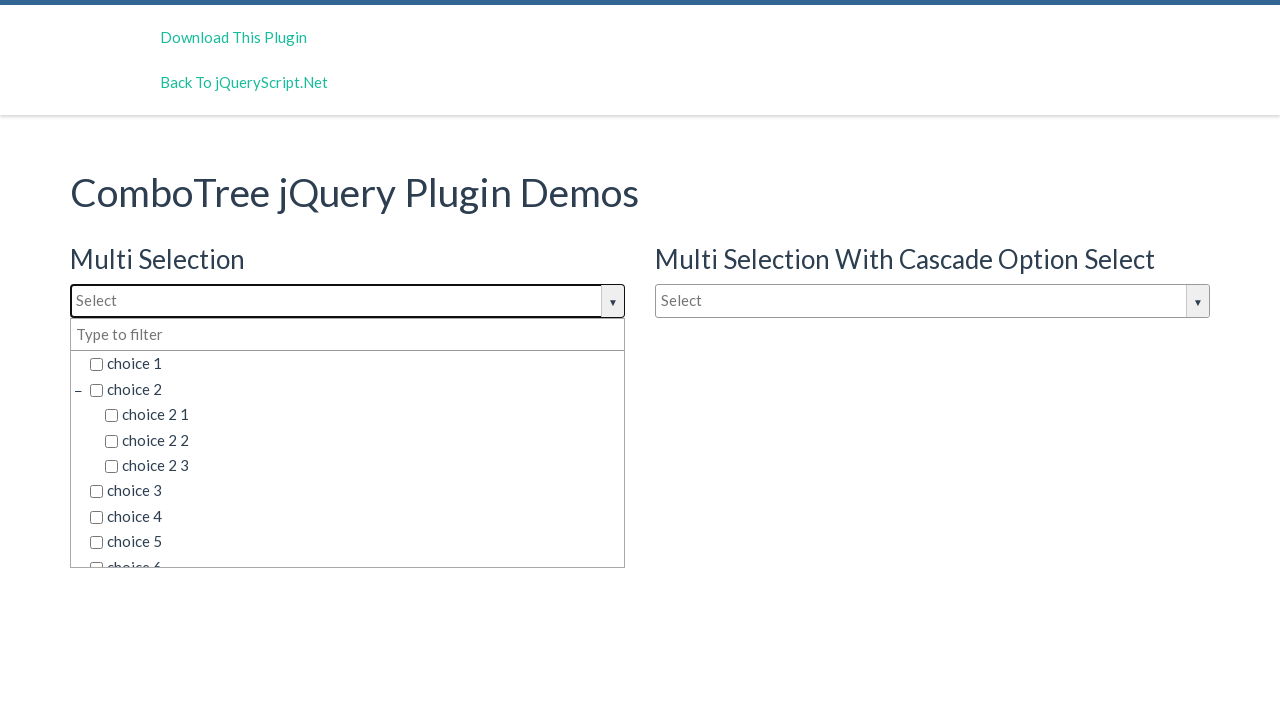

Dropdown options became visible
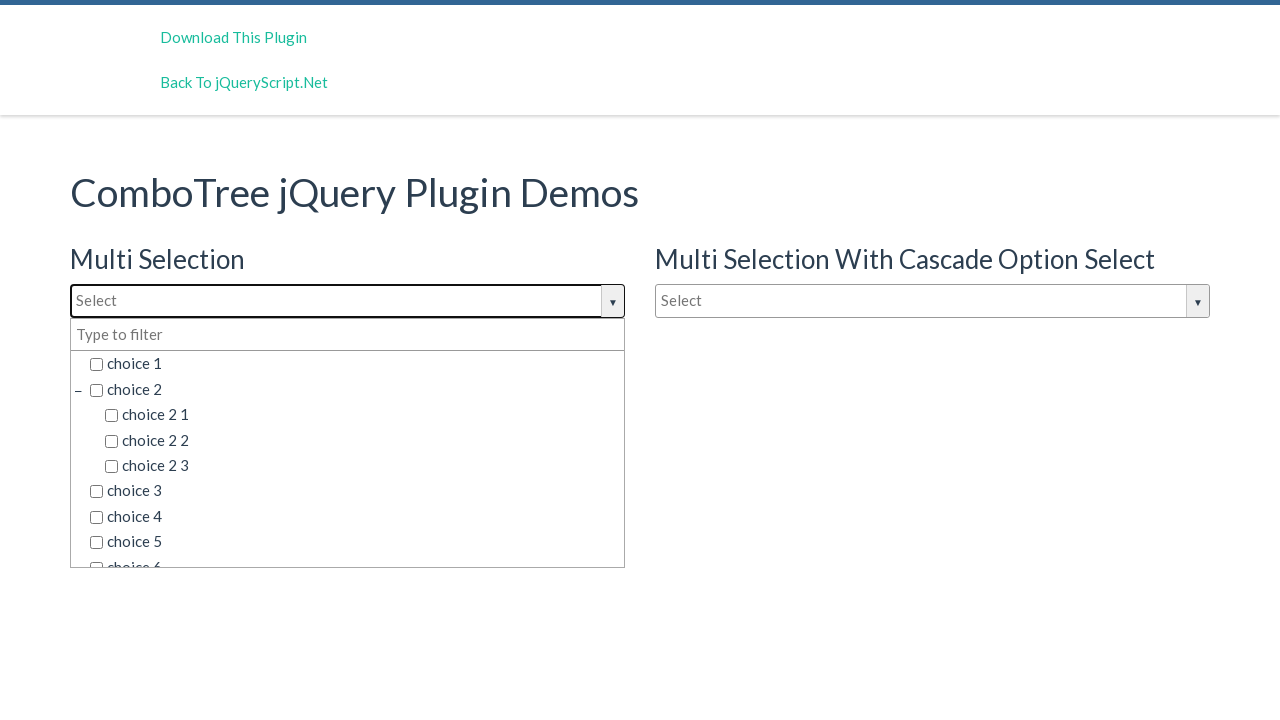

Selected 'choice 2 2' from dropdown at (362, 440) on span.comboTreeItemTitle:has-text('choice 2 2')
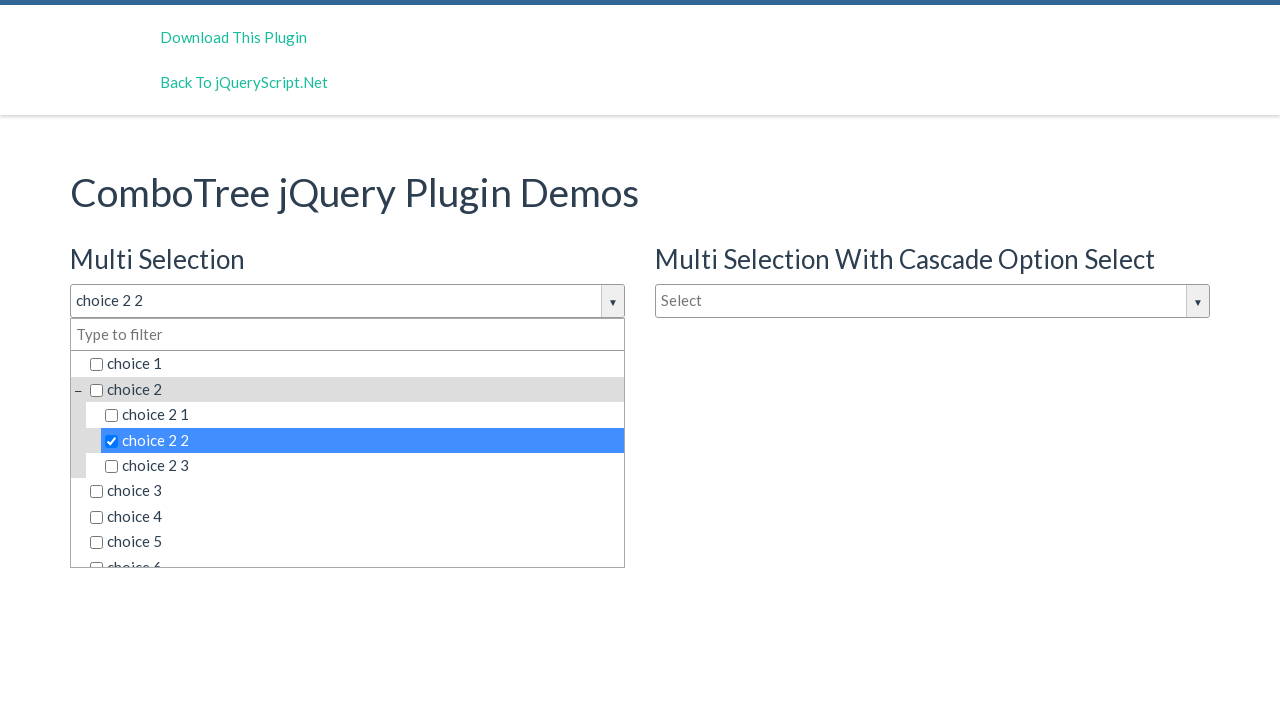

Selected 'choice 2 3' from dropdown at (362, 466) on span.comboTreeItemTitle:has-text('choice 2 3')
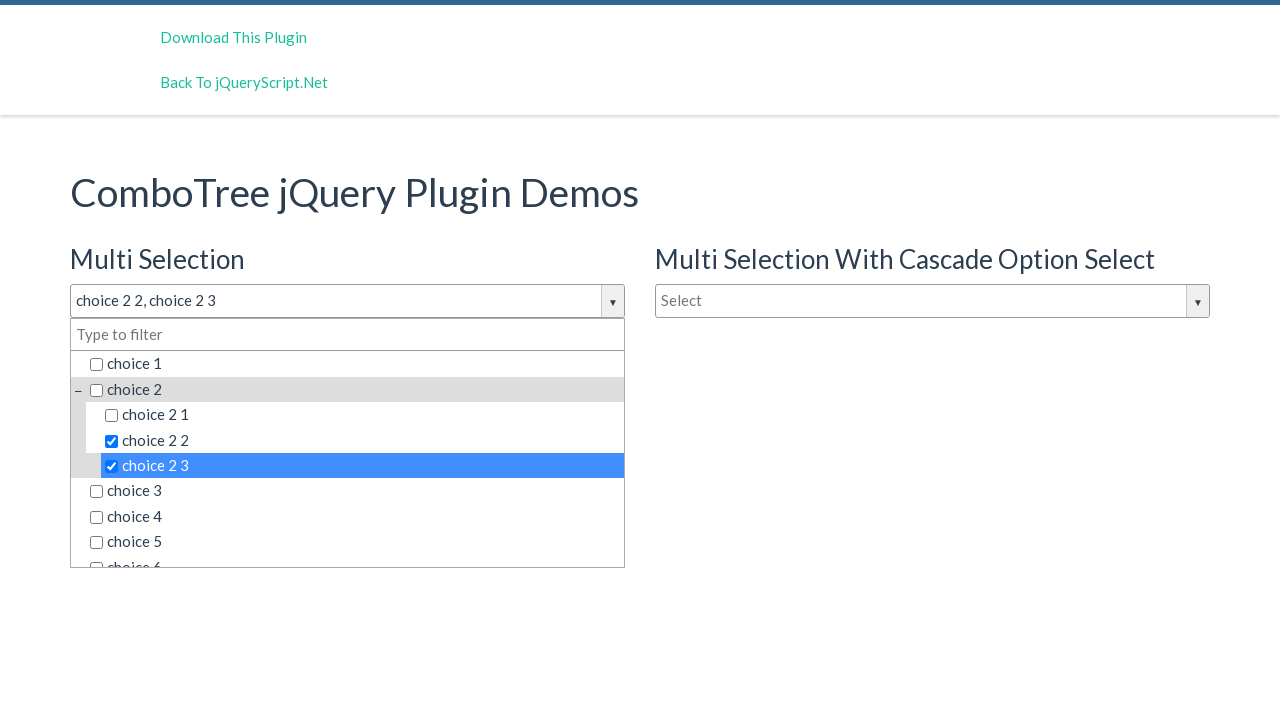

Selected 'choice 4' from dropdown at (355, 517) on span.comboTreeItemTitle:has-text('choice 4')
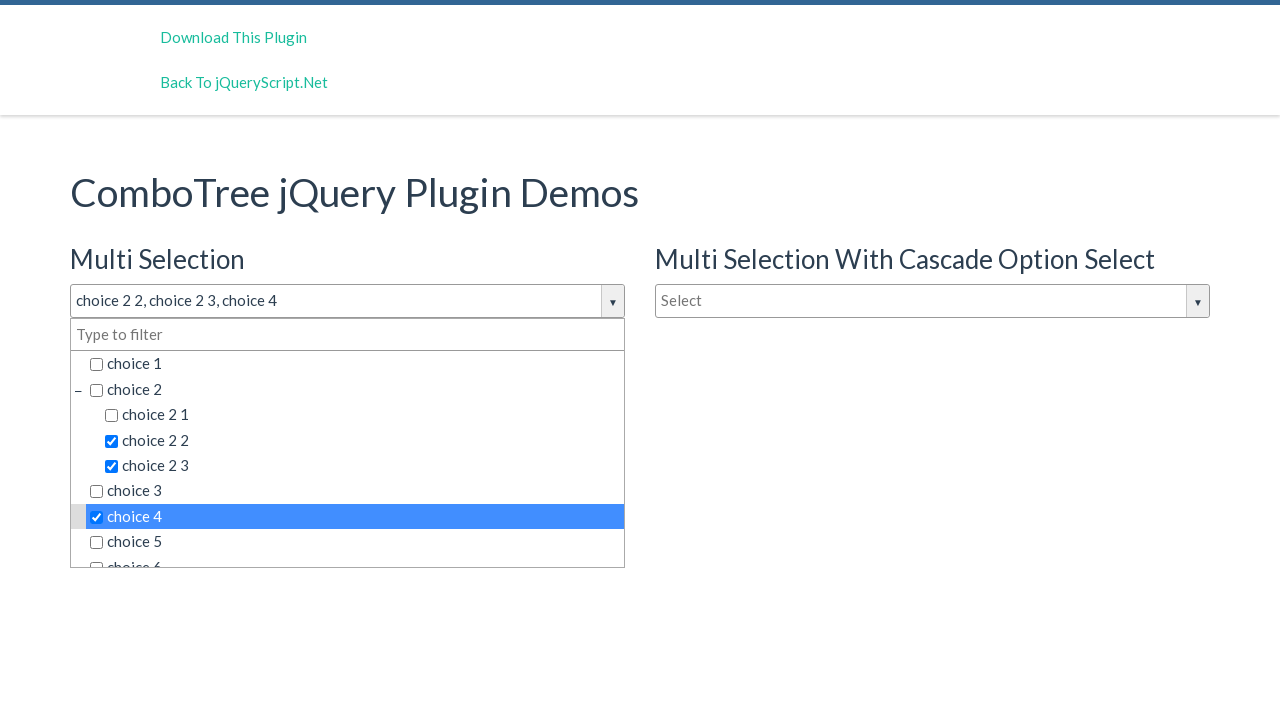

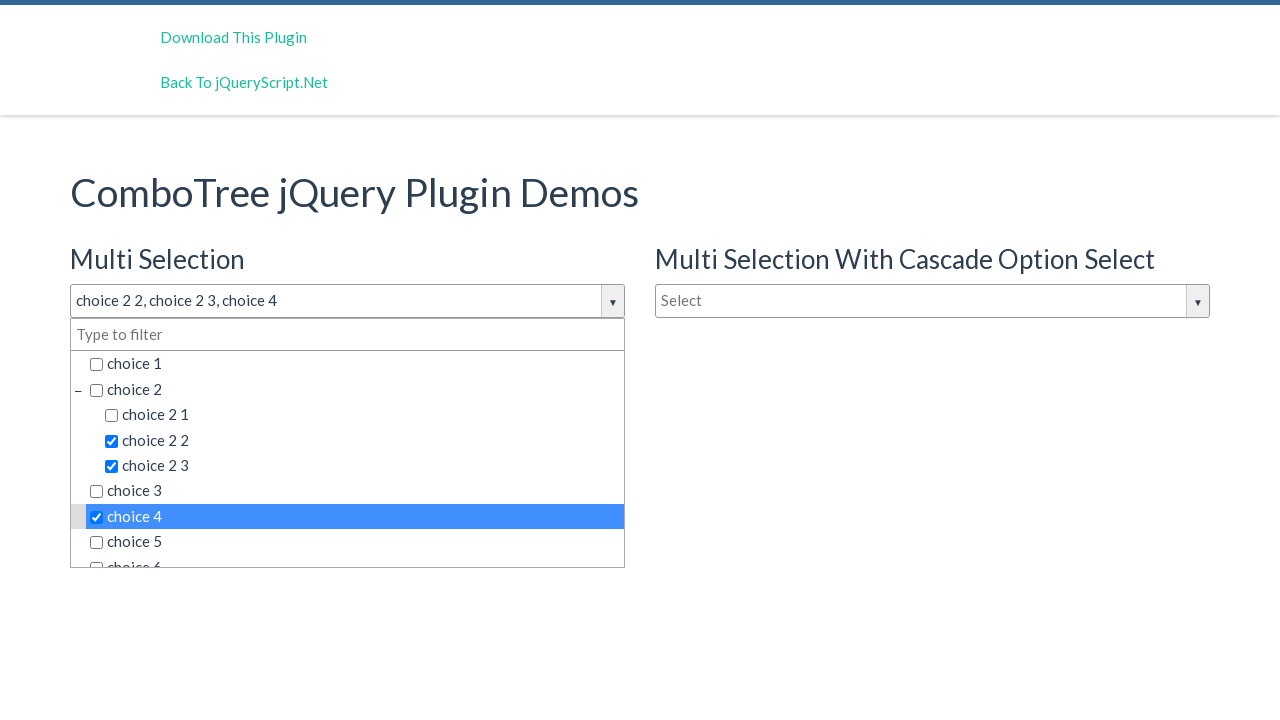